Verifies that clicking the FAQ button navigates to the FAQ section on the page

Starting URL: https://shrinkit.app/

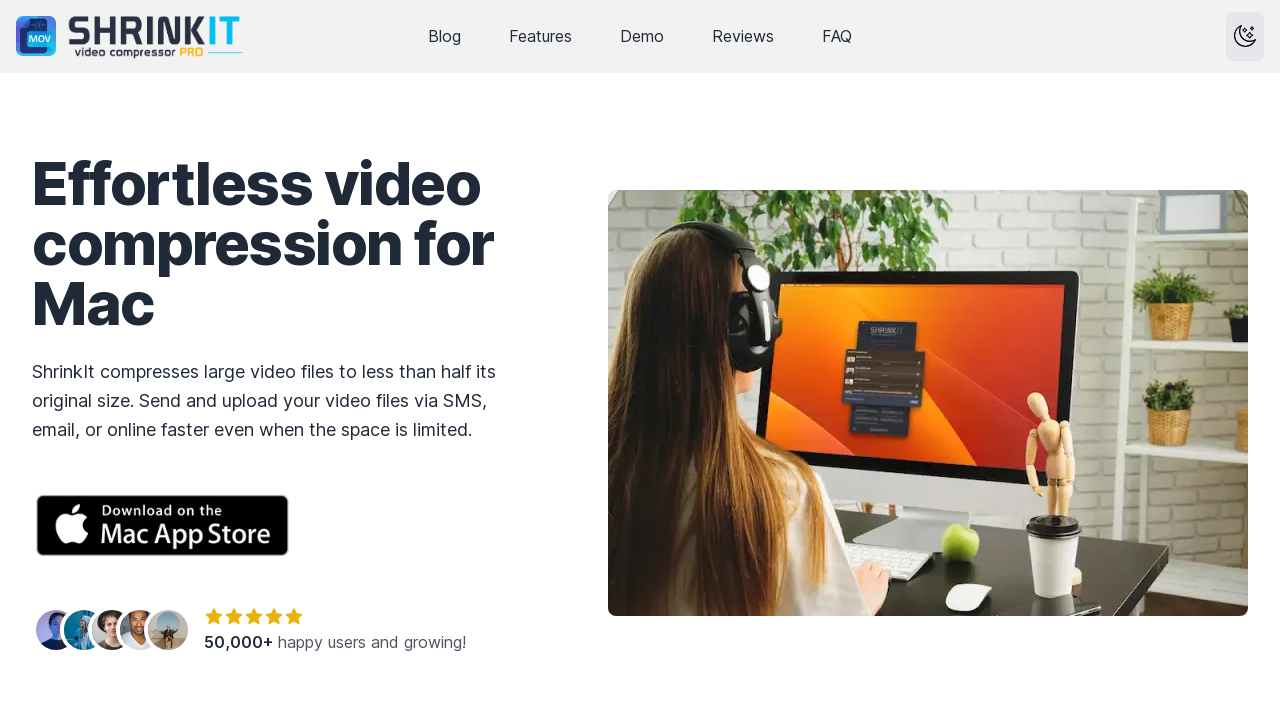

Clicked the FAQ button in navigation at (837, 36) on internal:label="Global"i >> internal:role=link[name="FAQ"i]
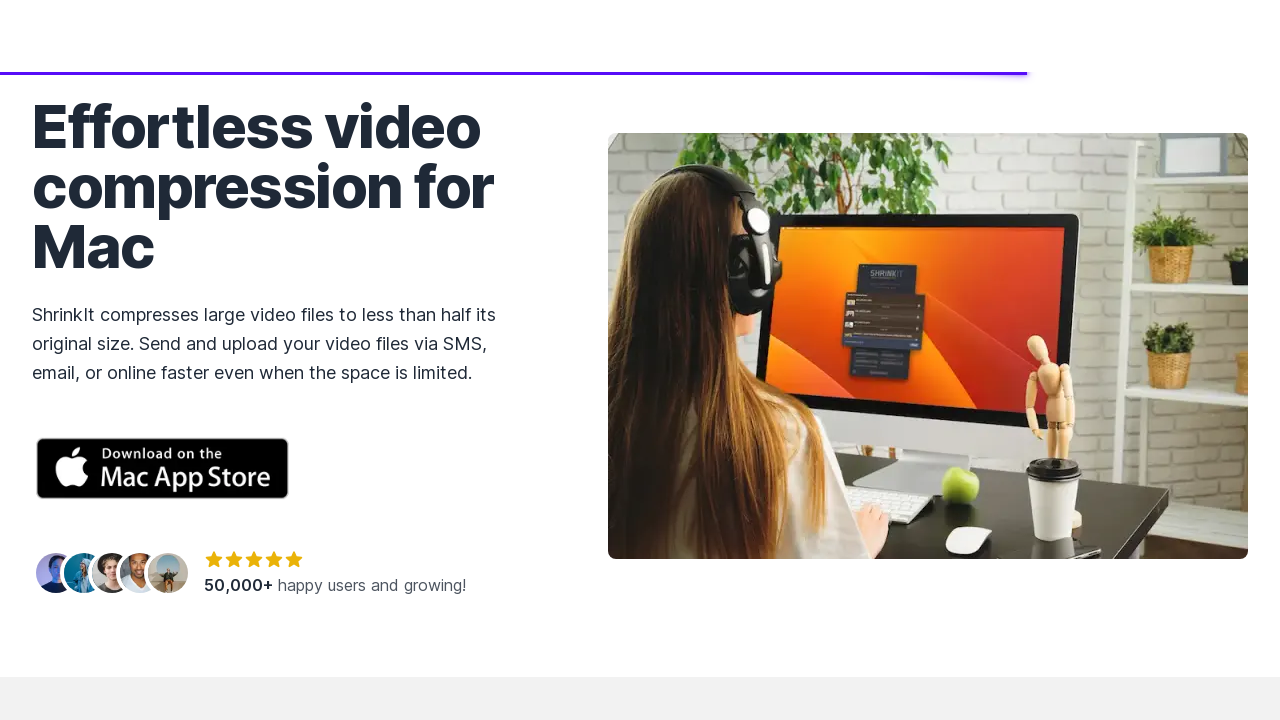

Page navigated to FAQ section (URL includes #faq anchor)
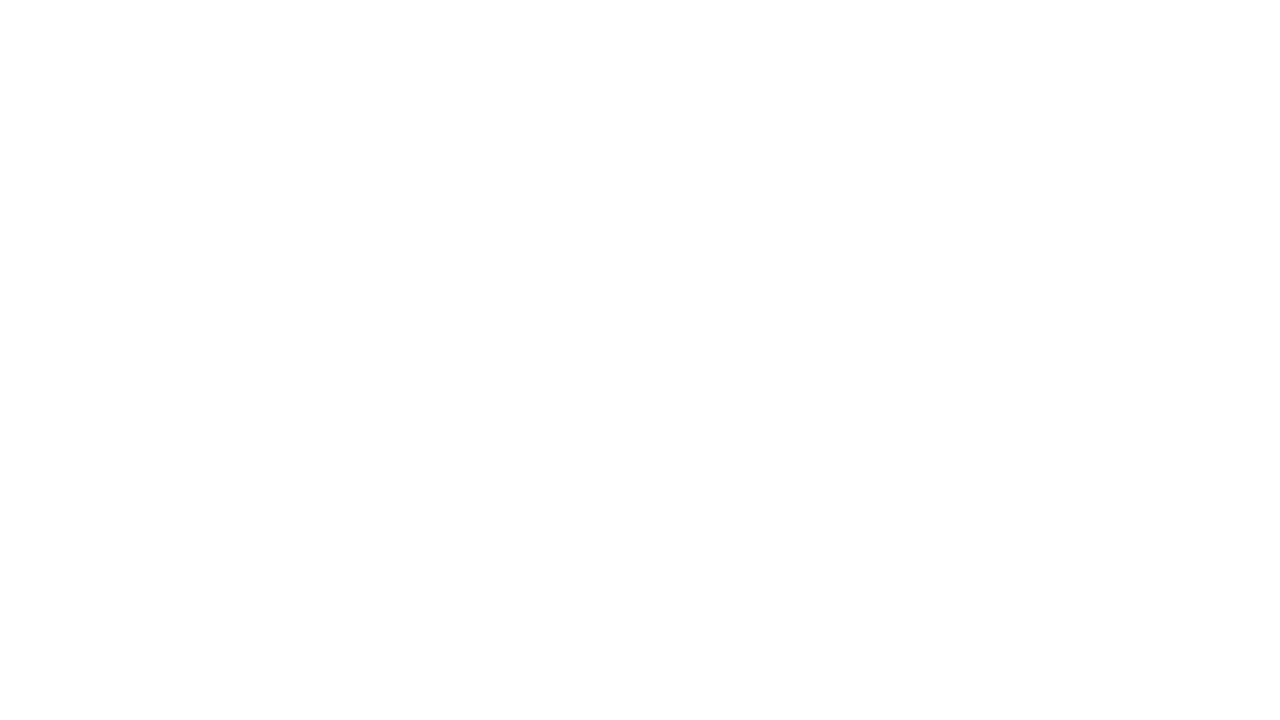

Verified 'Frequently Asked Questions' title is displayed on the page
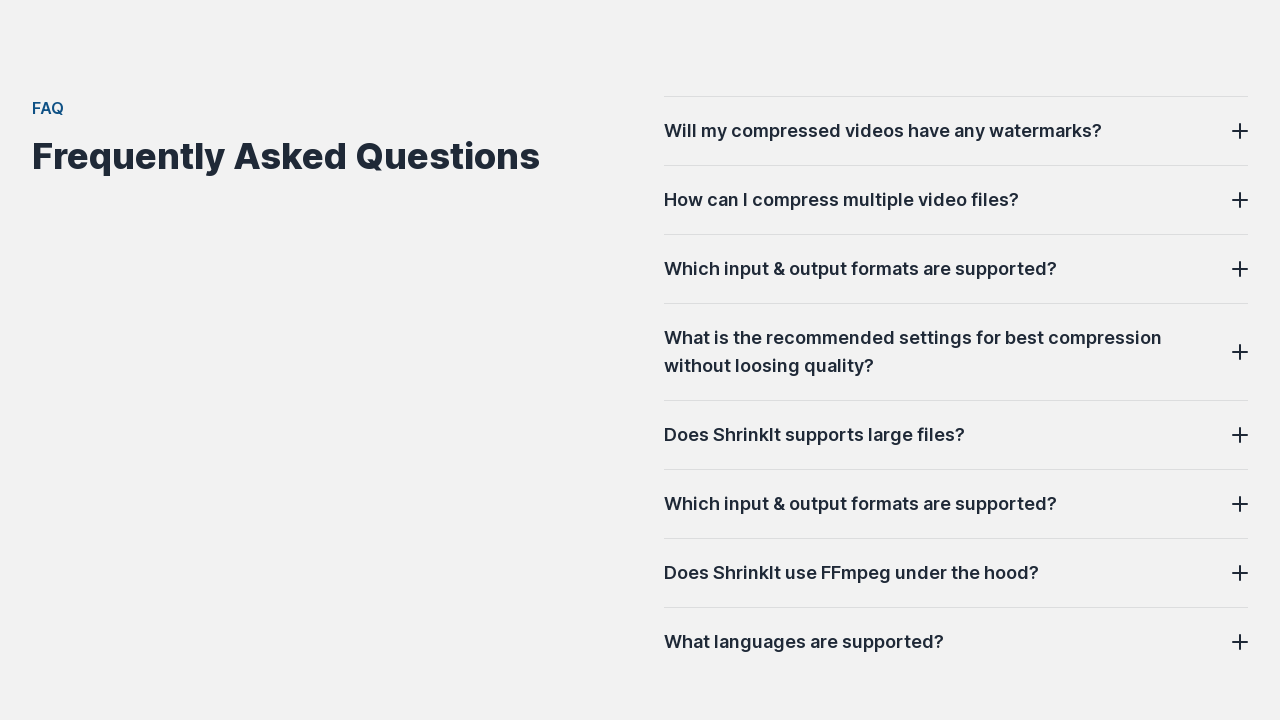

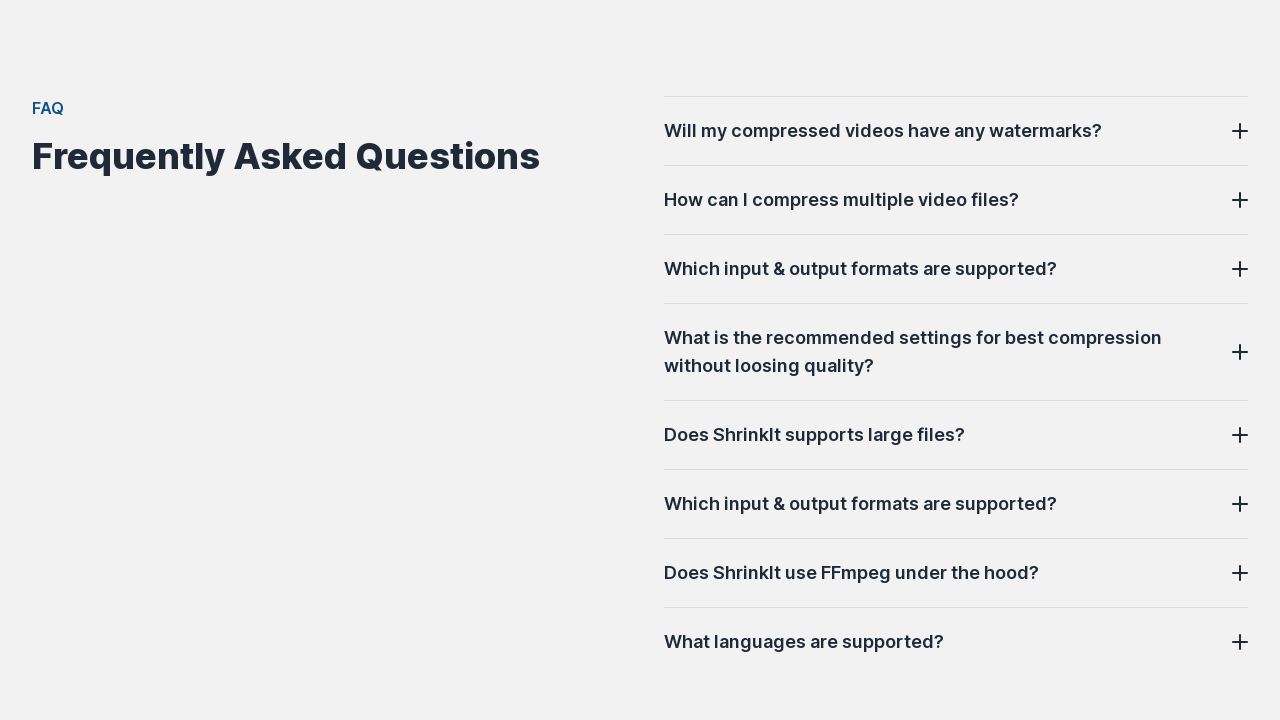